Tests an Angular practice form by filling out various form fields including text inputs, email, password, checkbox, dropdown selection, radio button, and submitting the form to verify success message.

Starting URL: https://rahulshettyacademy.com/angularpractice/

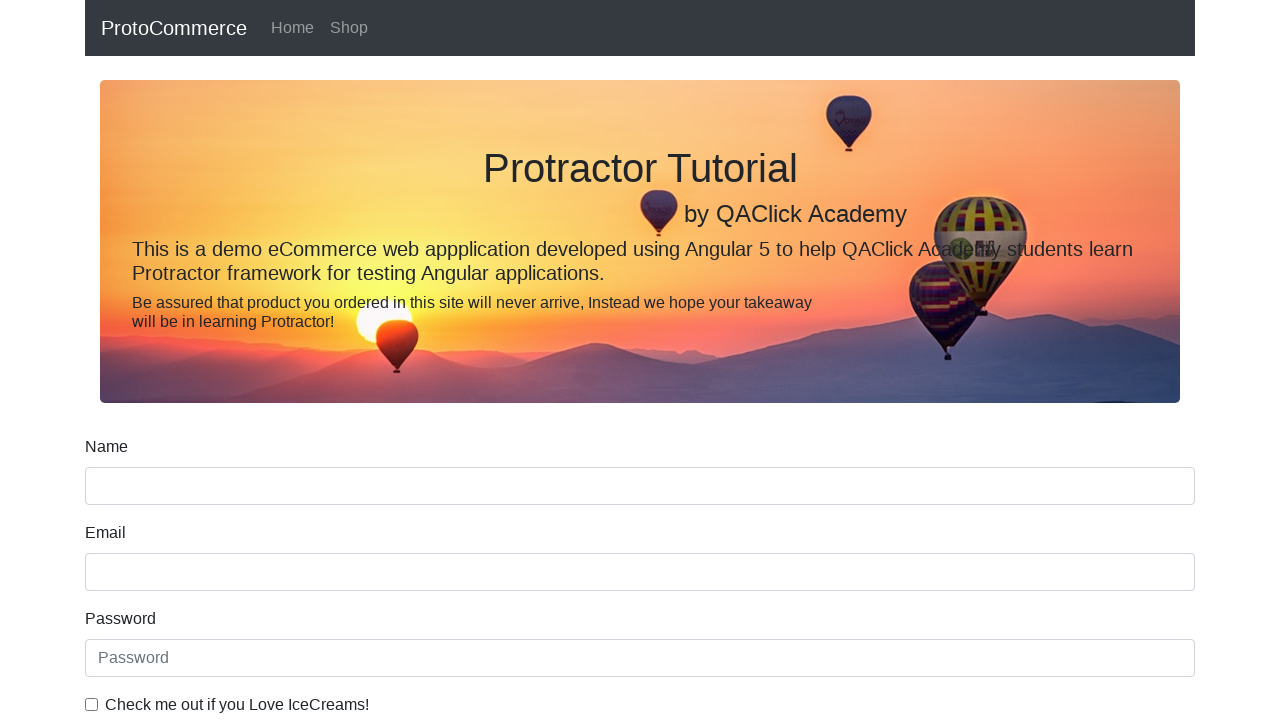

Filled name field with 'AKSHAY' on //input[@name='name']
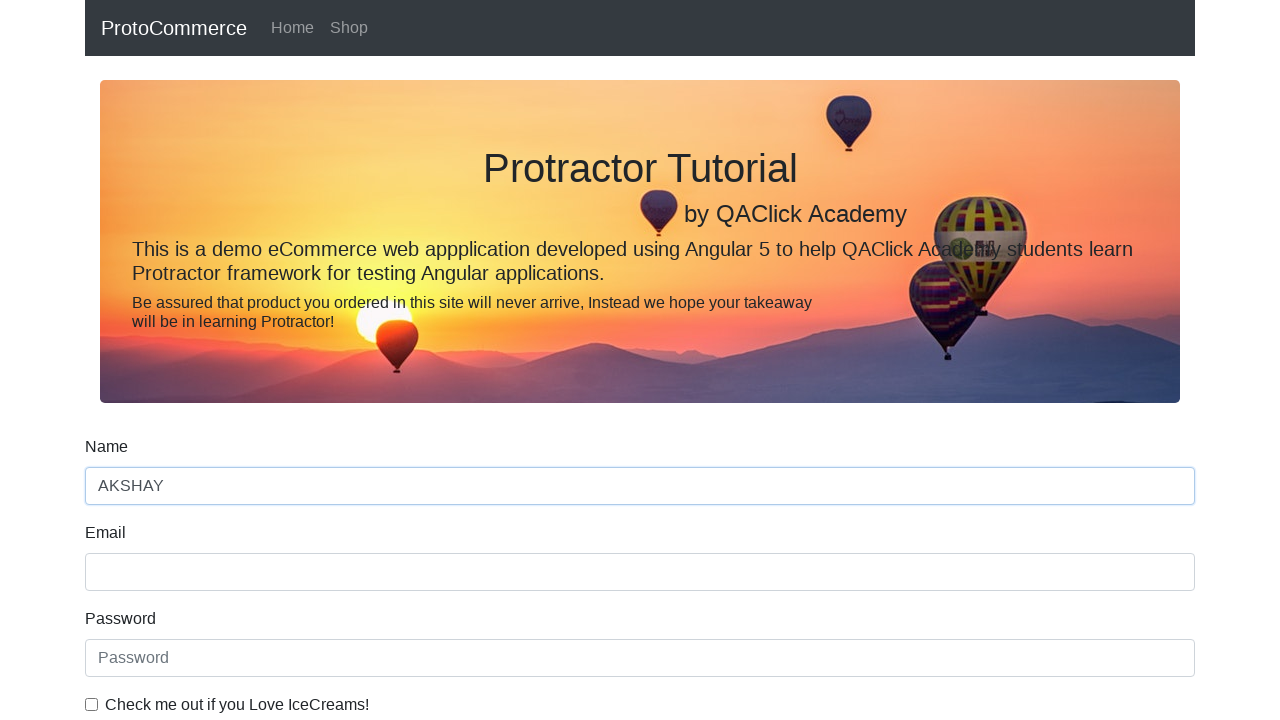

Filled email field with 'testuser@example.com' on //input[@name='email']
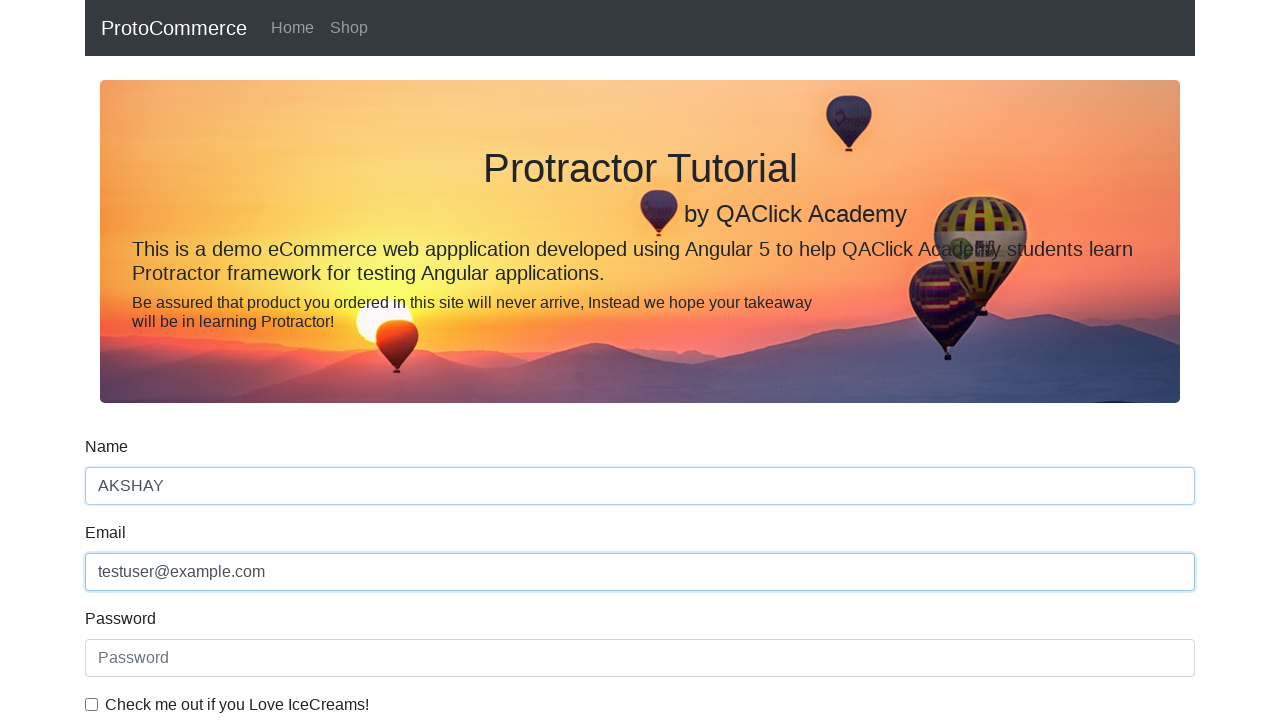

Filled password field with secure password on //input[@type='password']
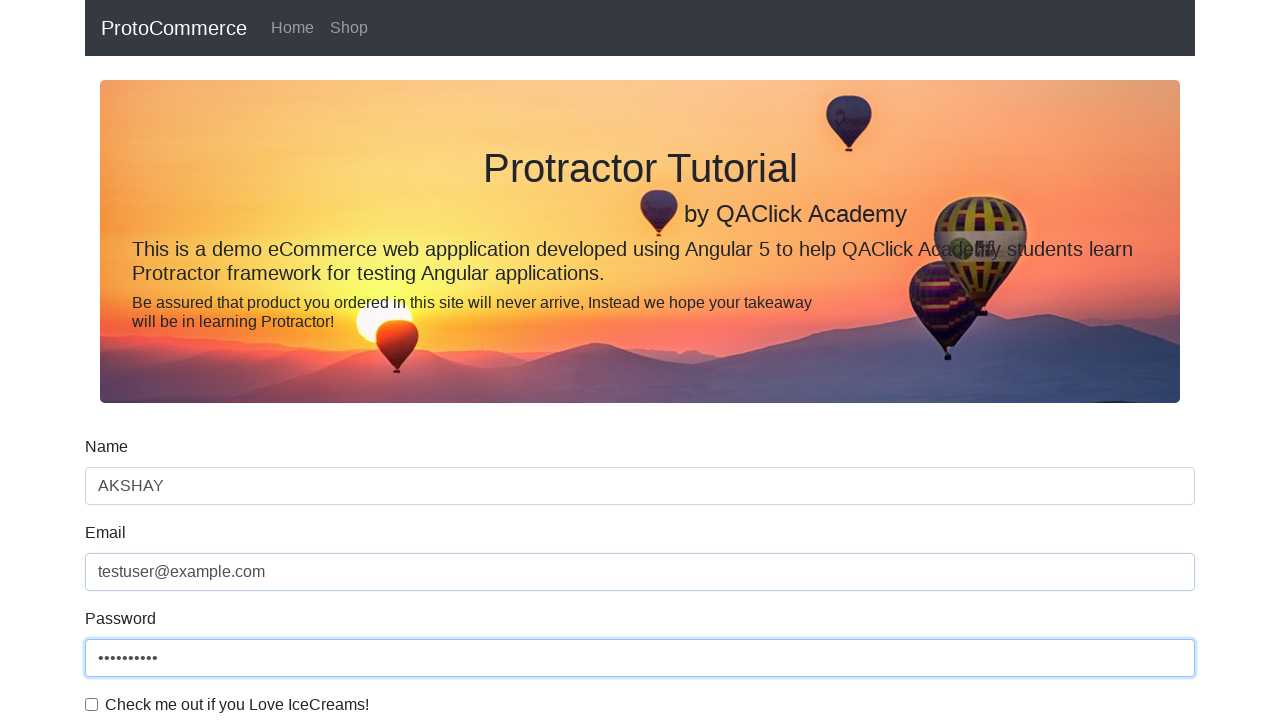

Checked the example checkbox at (92, 704) on xpath=//input[@id='exampleCheck1']
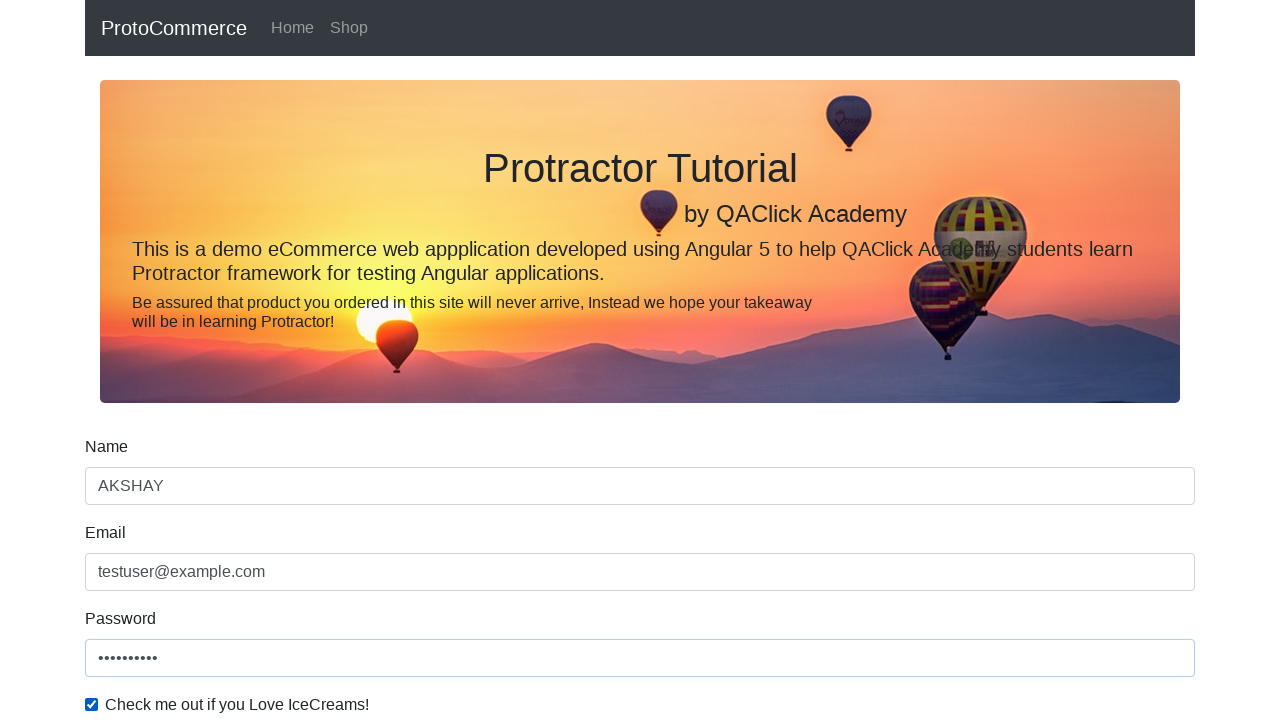

Selected 'Female' from dropdown menu on //select[@id='exampleFormControlSelect1']
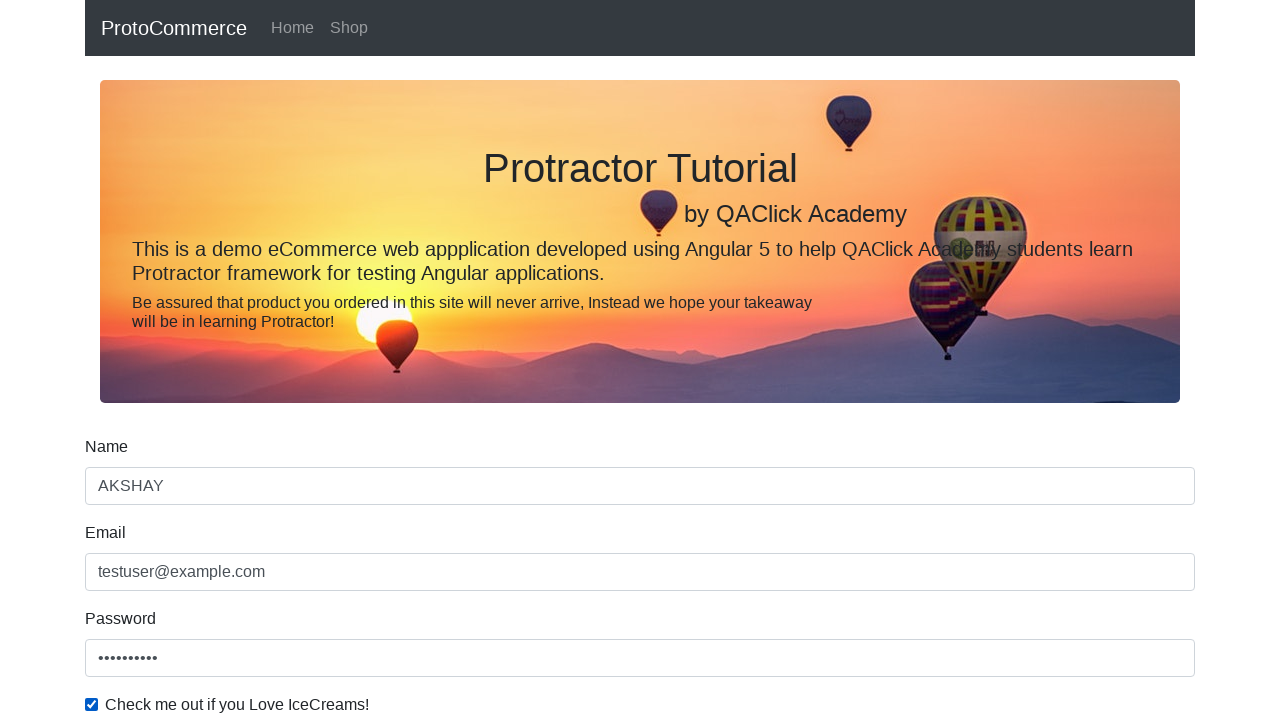

Filled two-way binding field with test data on (//input[@type='text'])[3]
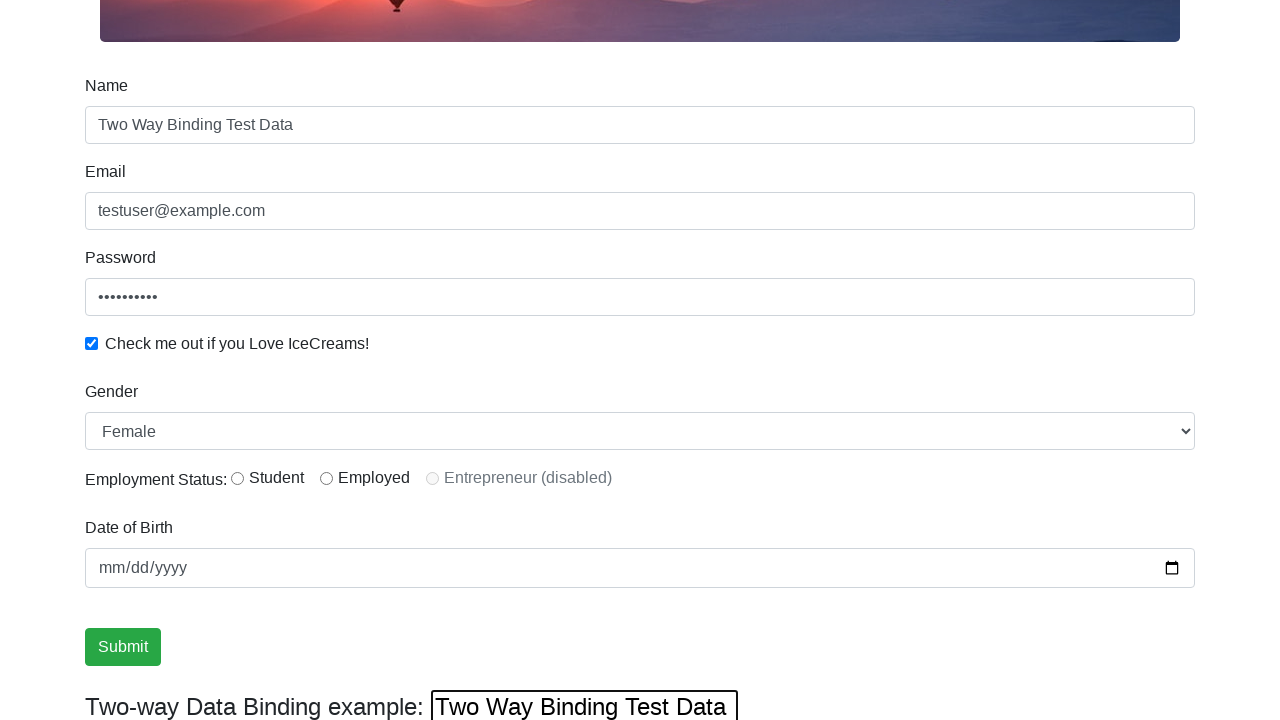

Selected employee status radio button at (326, 478) on xpath=//input[@id='inlineRadio2']
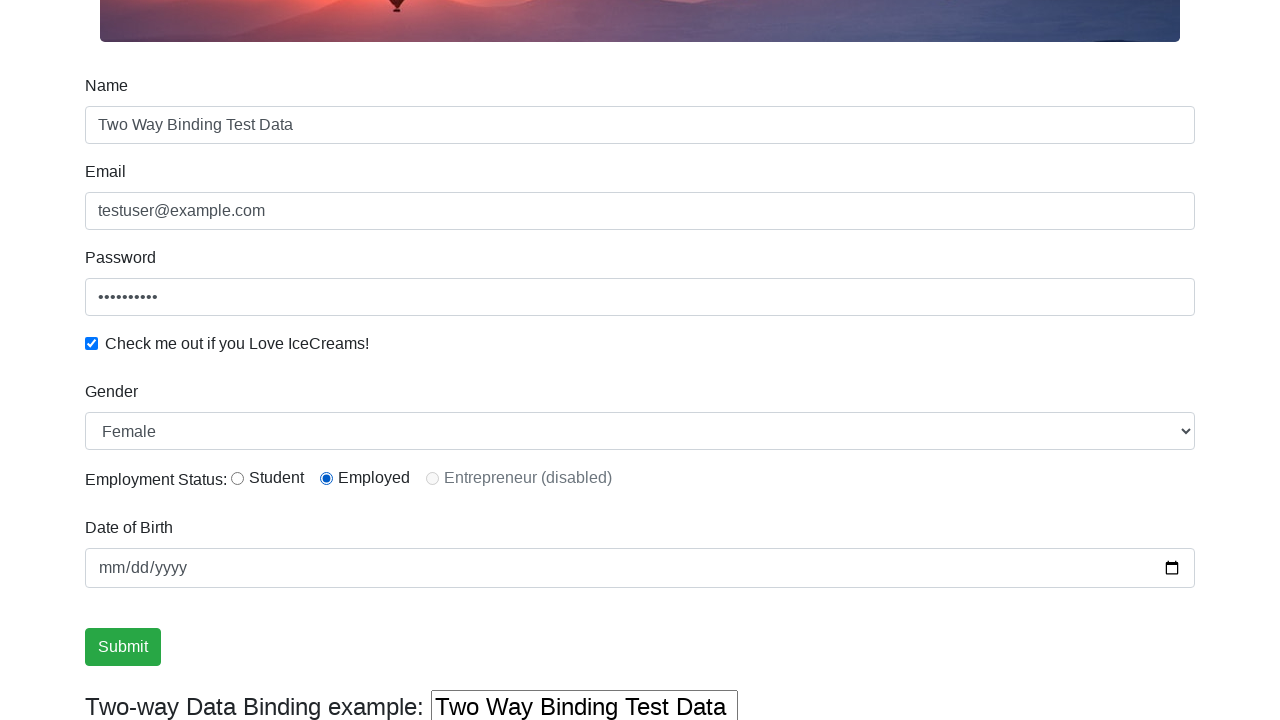

Clicked Submit button to submit the form at (123, 647) on xpath=//input[@value='Submit']
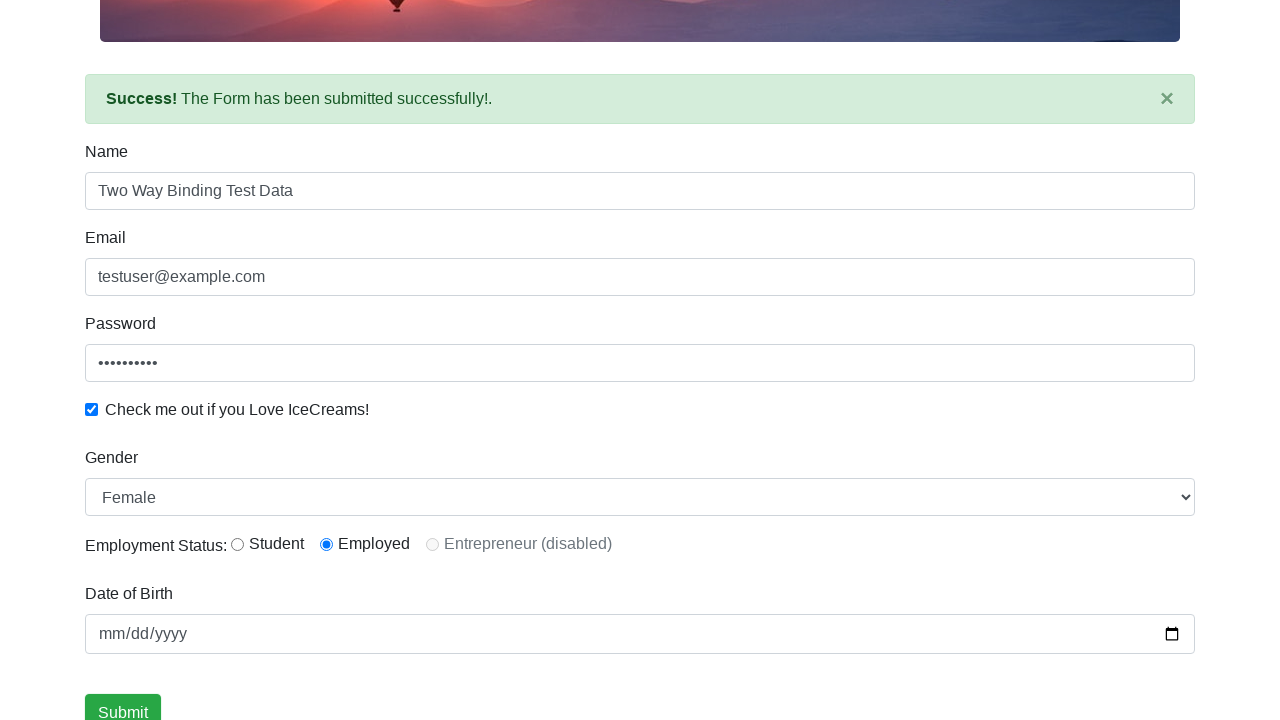

Success message appeared on the page
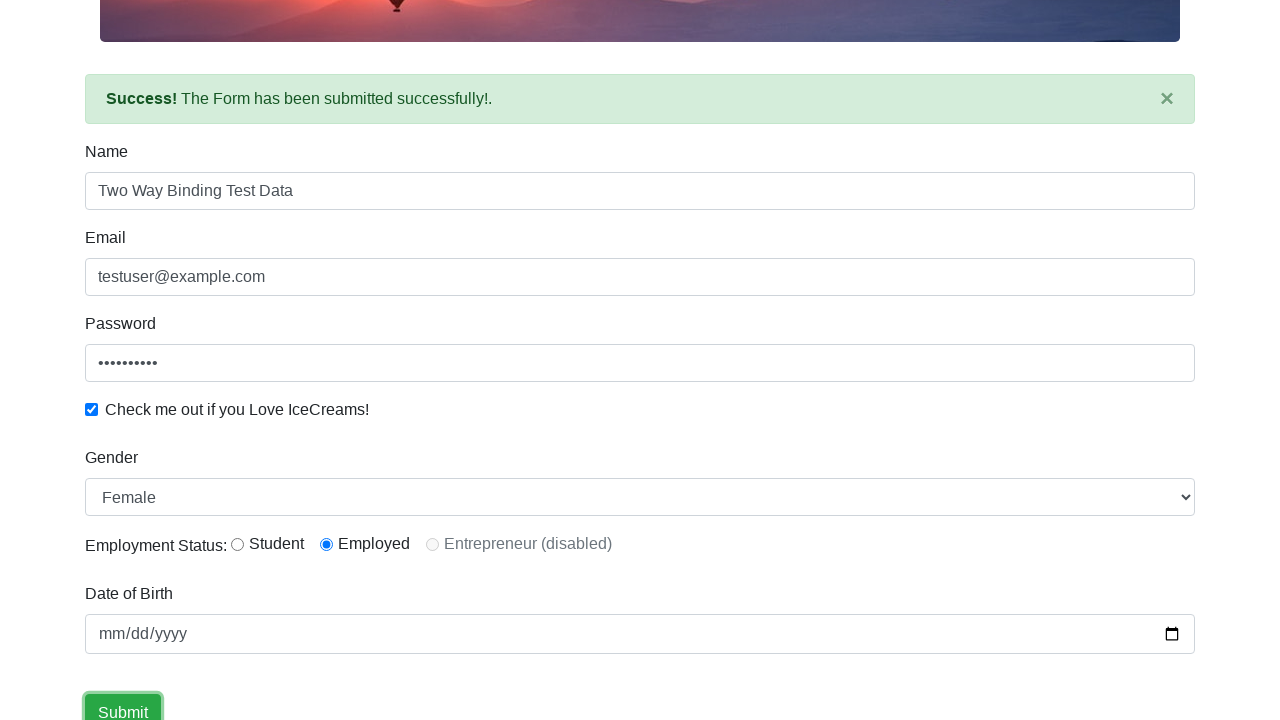

Retrieved success message: '
                    ×
                    Success! The Form has been submitted successfully!.
                  '
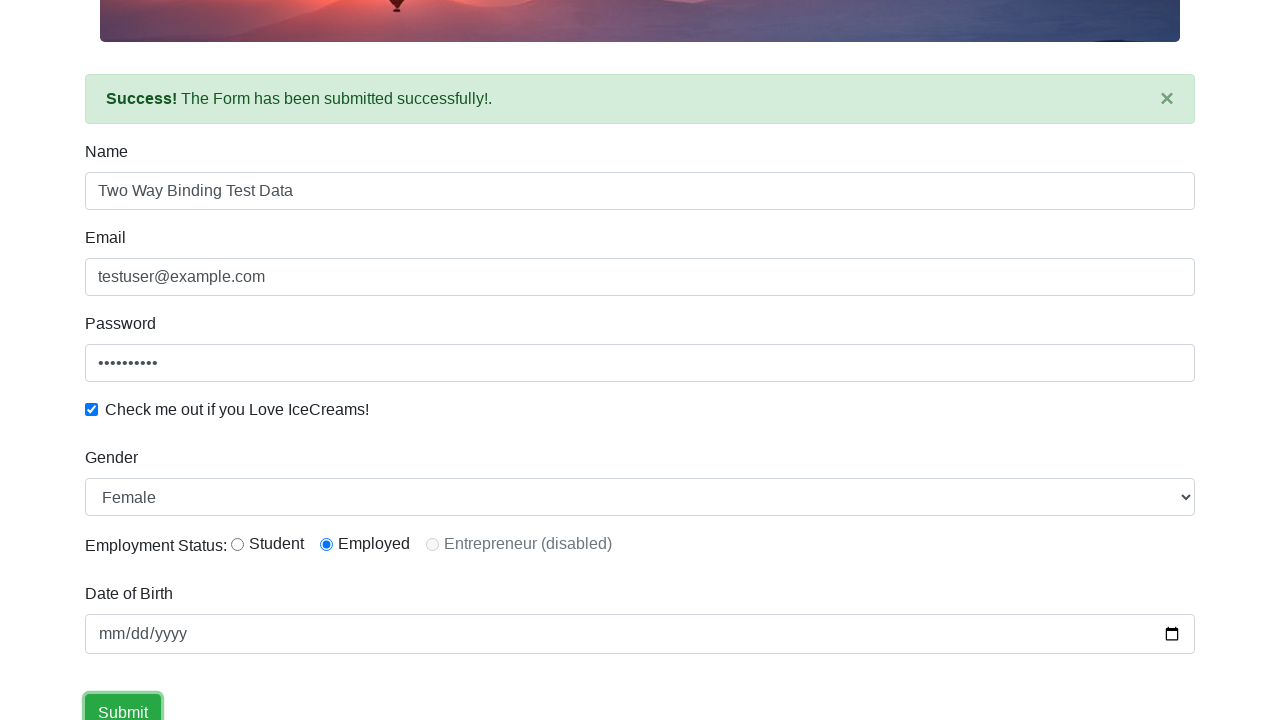

Verified 'Success!' text is present in the success message
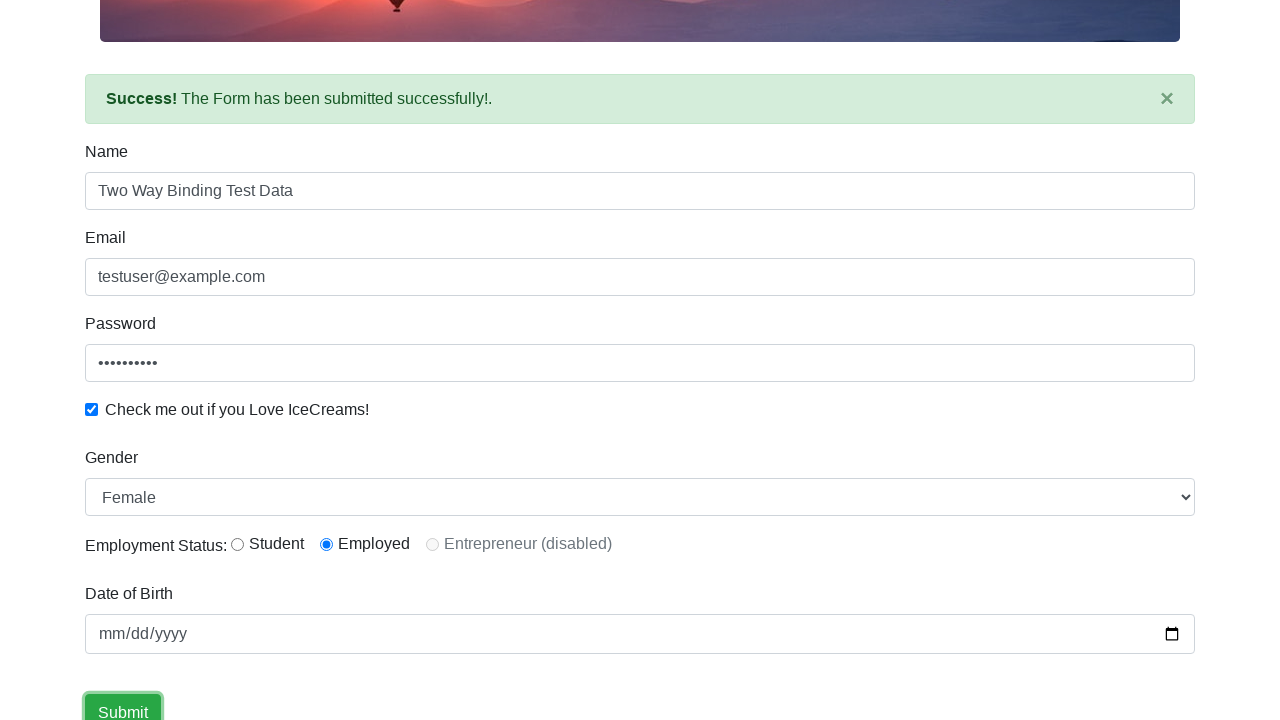

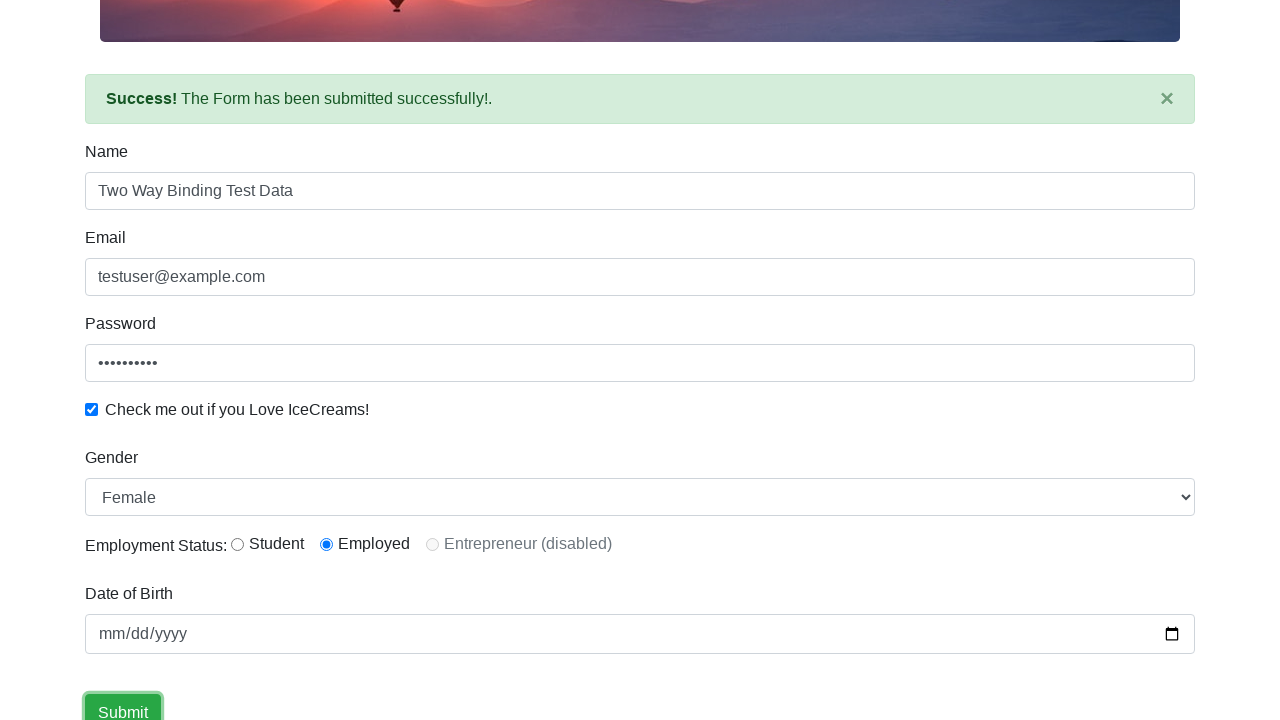